Tests the full shopping flow: selecting an item, viewing details, adding to cart, proceeding to checkout, filling payment details, and completing purchase

Starting URL: https://www.demoblaze.com/

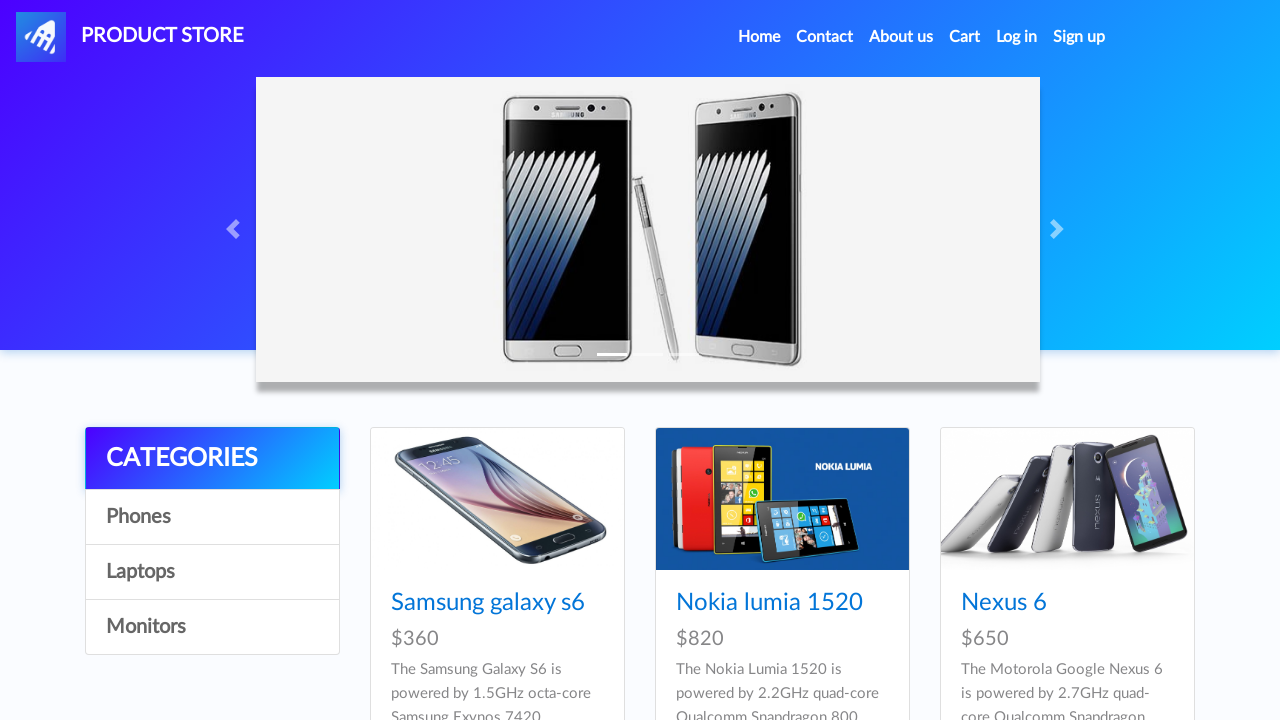

Clicked on Sony vaio i7 item at (1024, 361) on xpath=//*[@id='tbodyid']/div[9]/div/div/h4/a
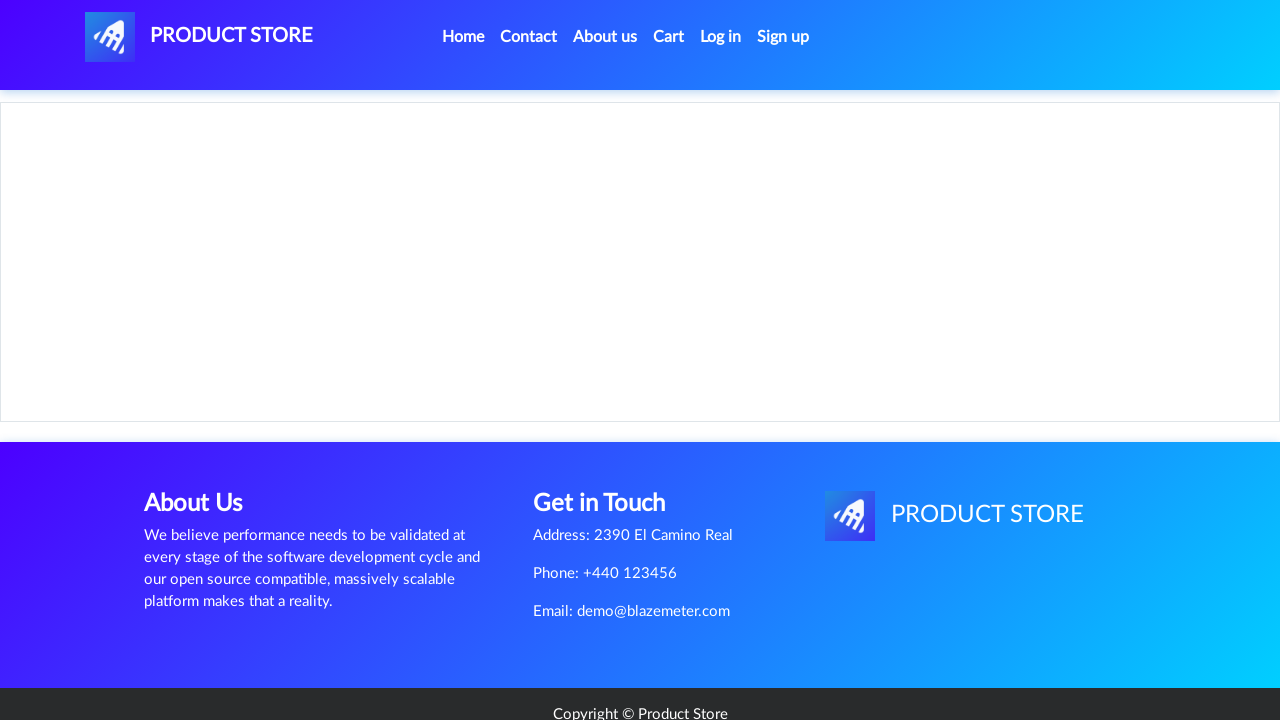

Product detail page loaded with heading visible
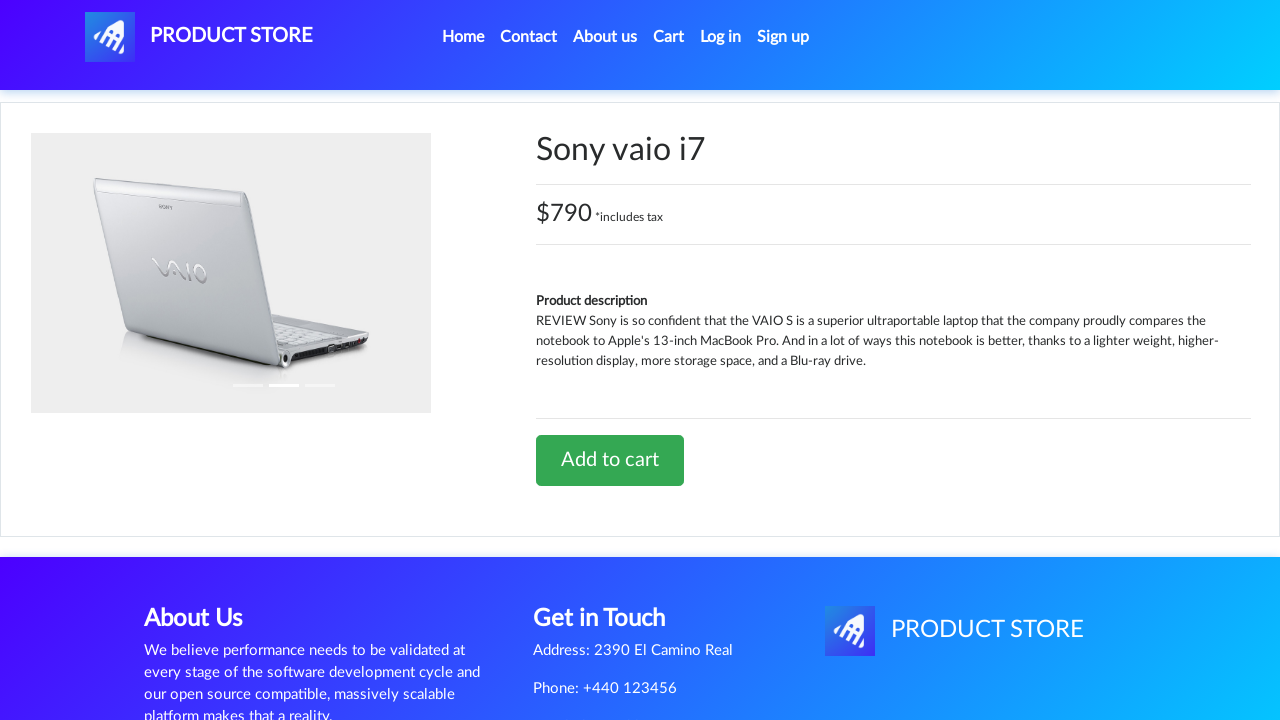

Clicked 'Add to cart' button at (610, 460) on xpath=//*[@id='tbodyid']/div[2]/div/a
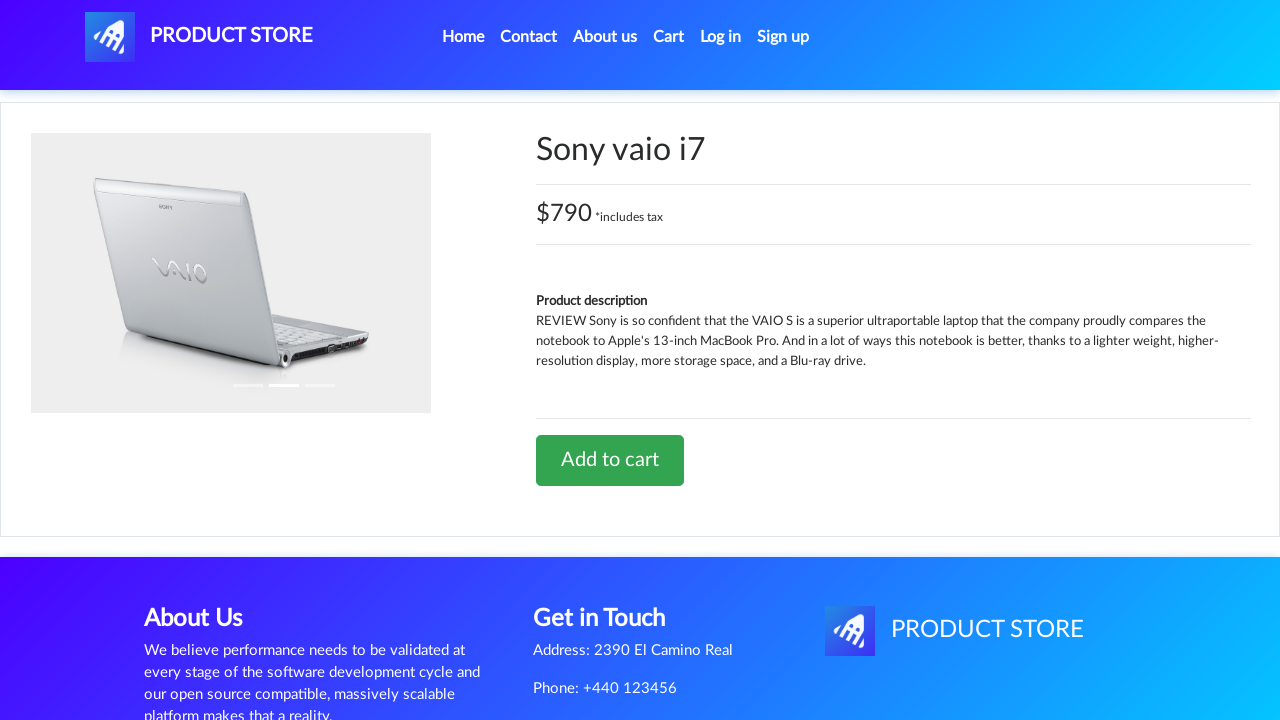

Waited for alert confirmation
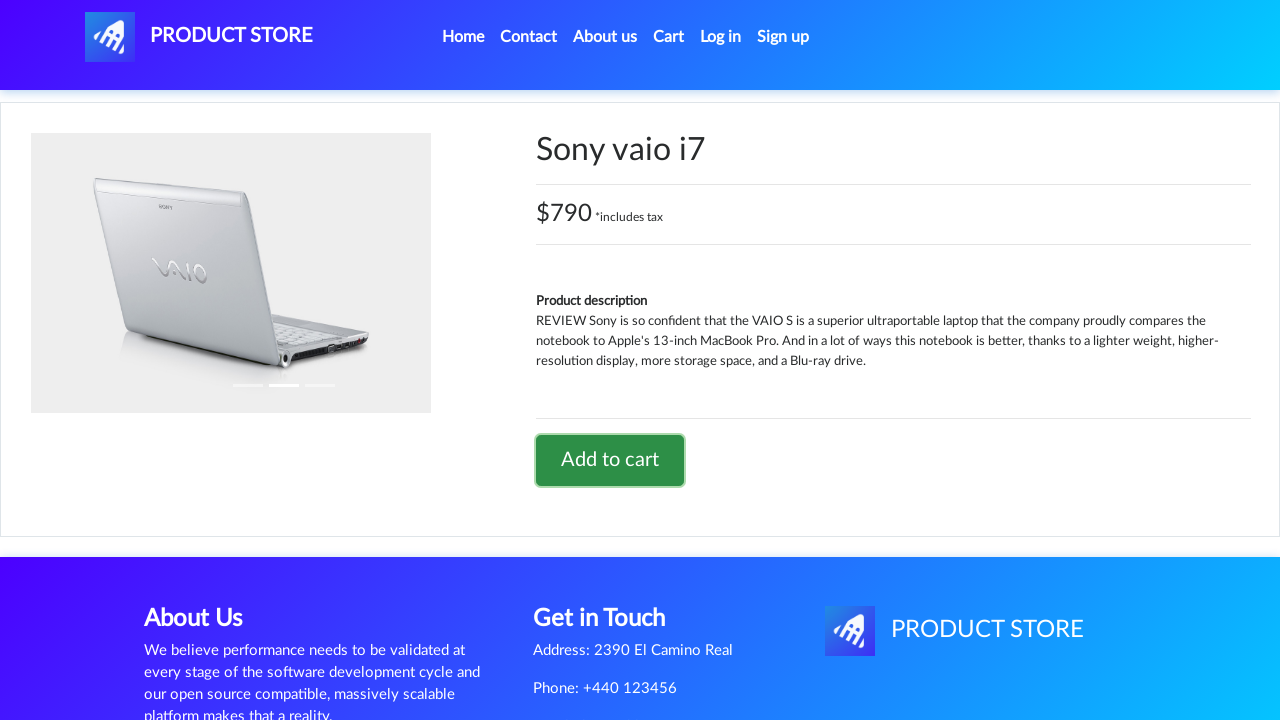

Clicked on Cart link to view shopping cart at (669, 37) on #cartur
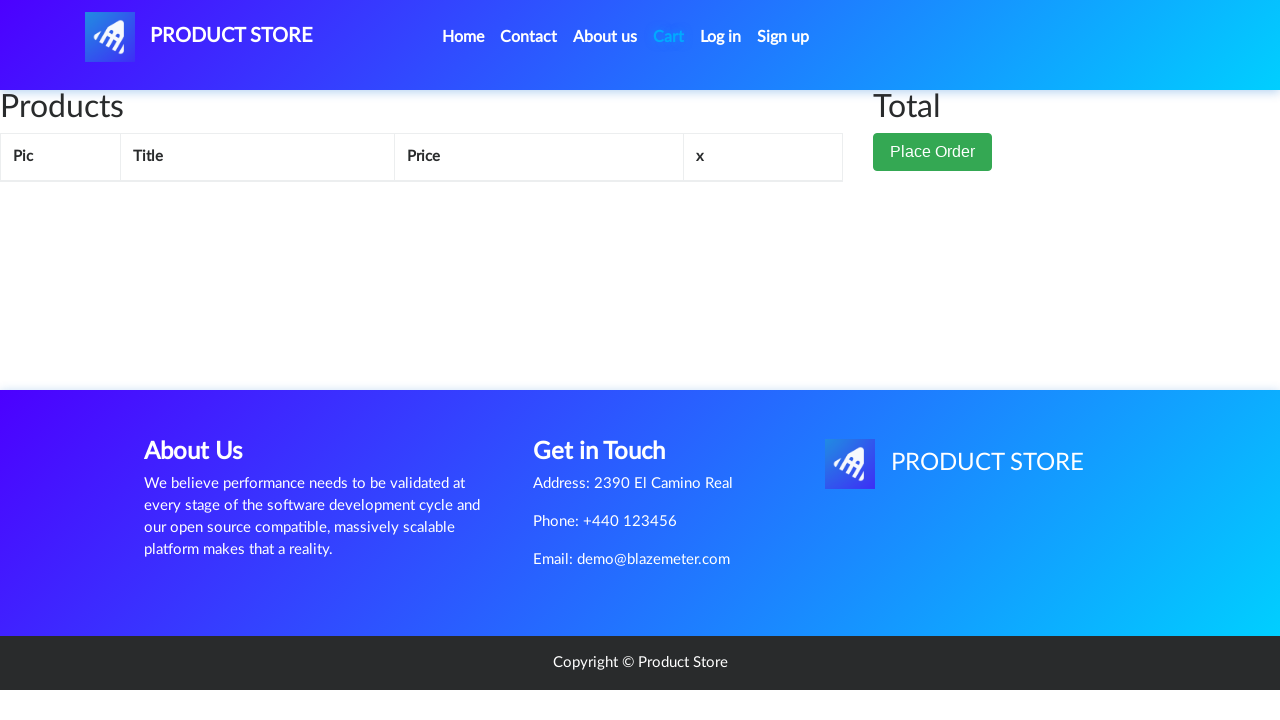

Cart page loaded with heading visible
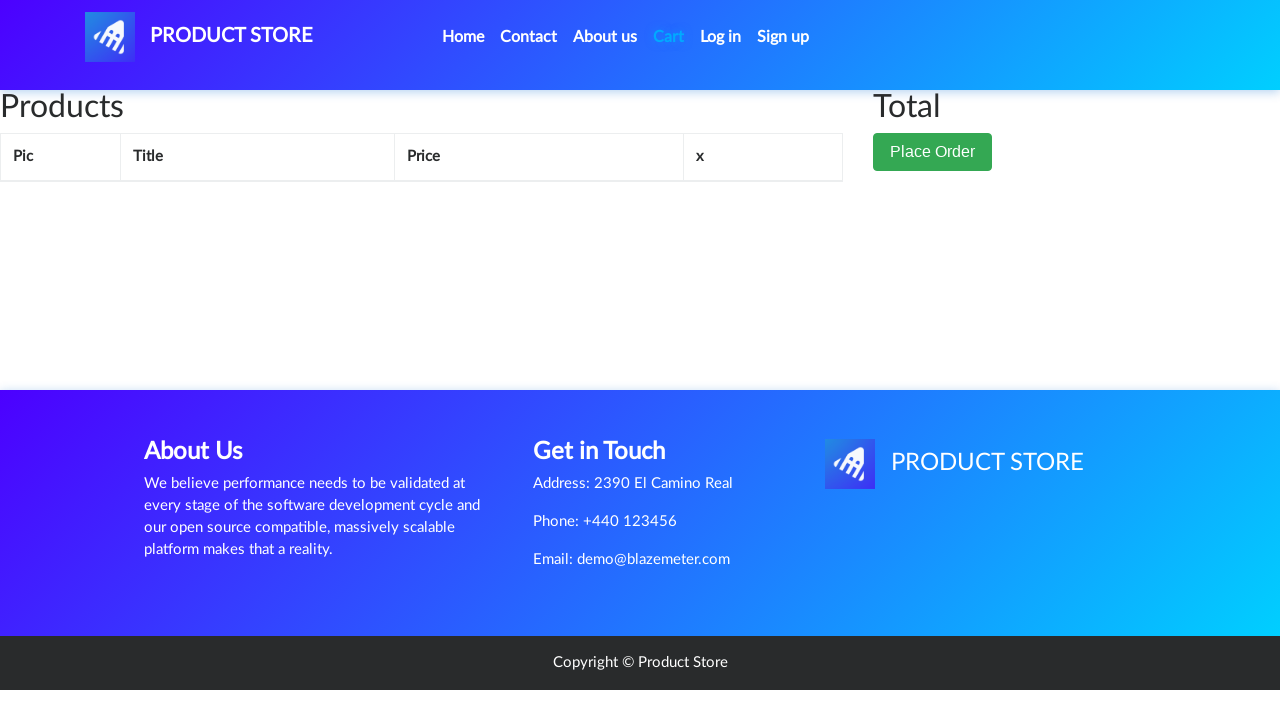

Clicked 'Place Order' button at (933, 191) on xpath=//*[@id='page-wrapper']/div/div[2]/button
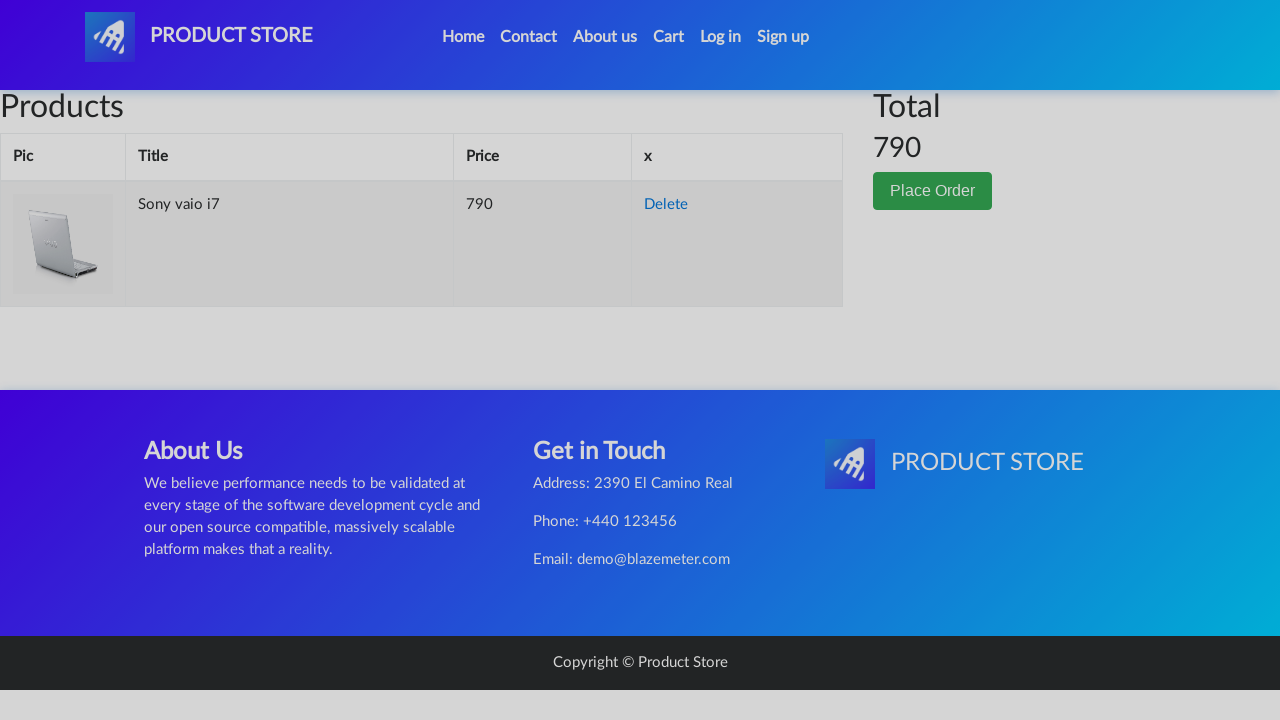

Order modal appeared with payment form visible
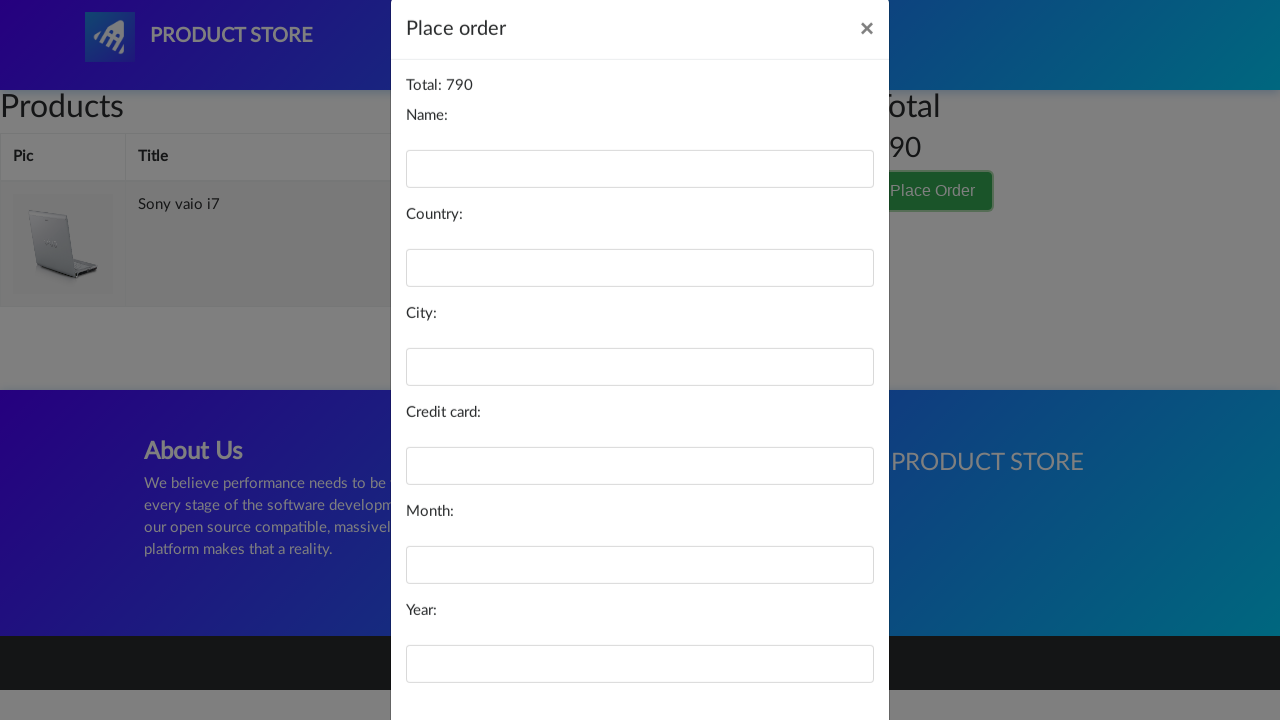

Filled in payment name 'Maria Garcia' on #name
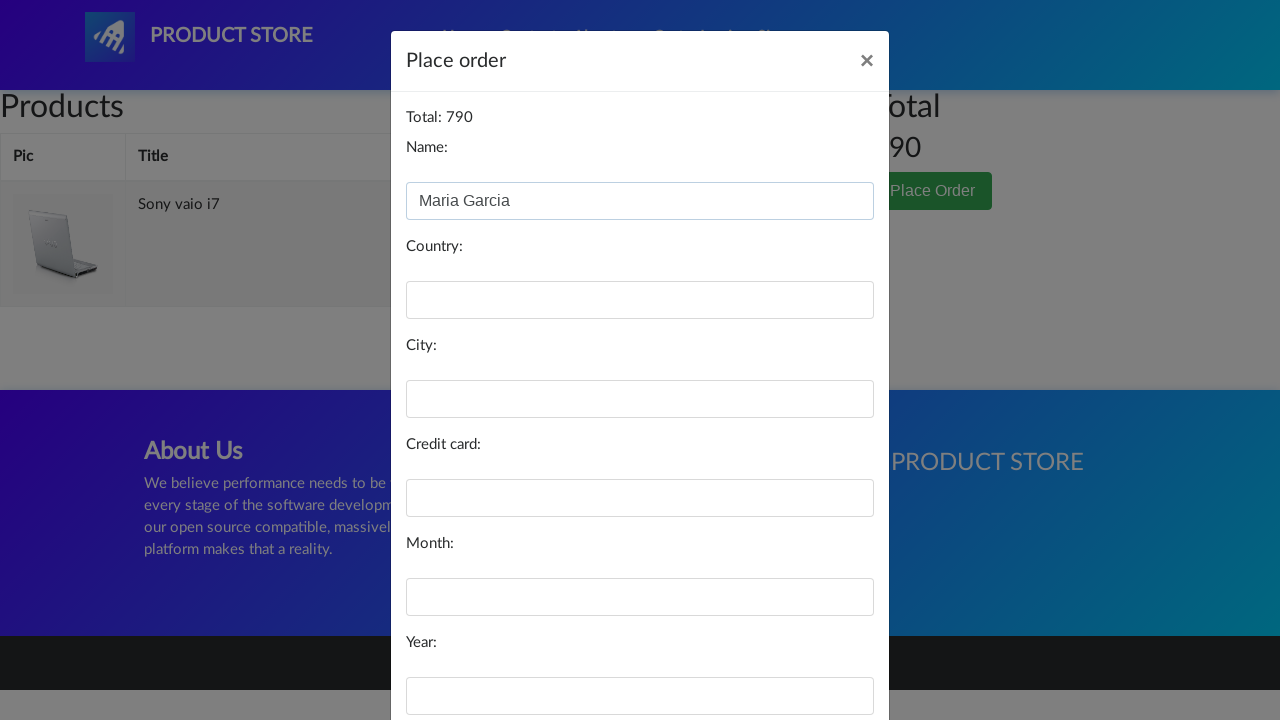

Filled in country 'Spain' on #country
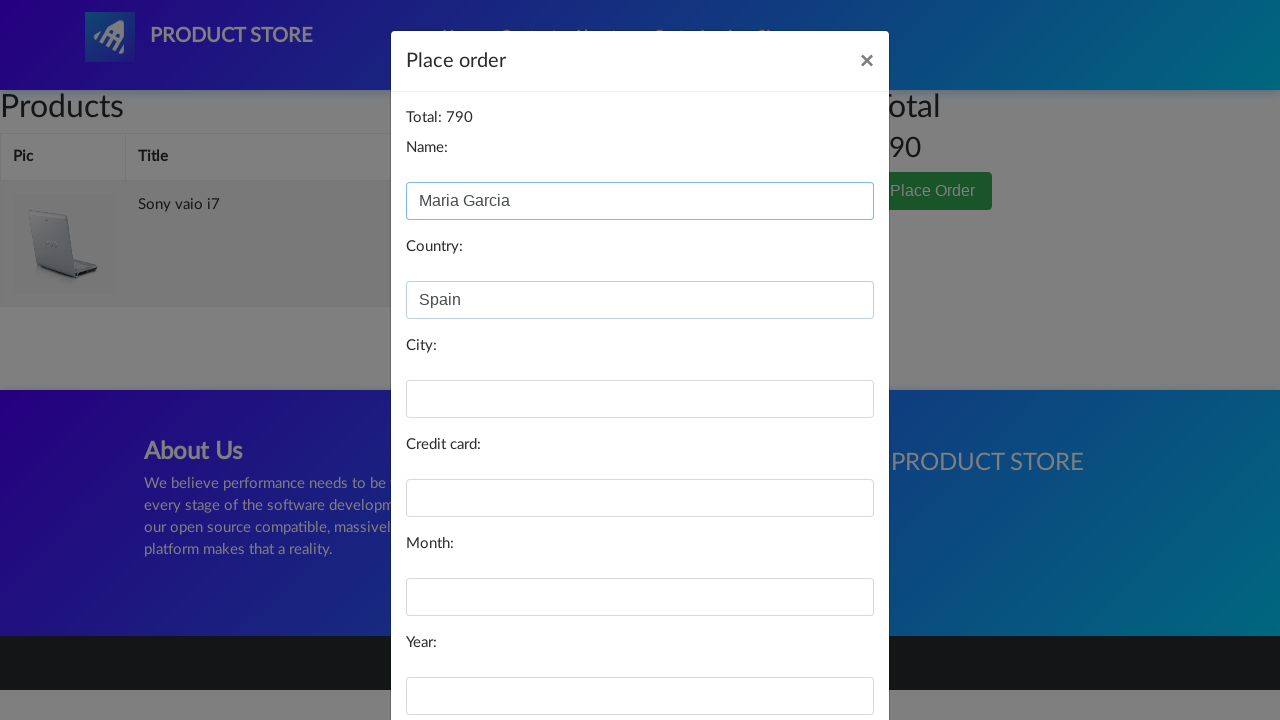

Filled in city 'Madrid' on #city
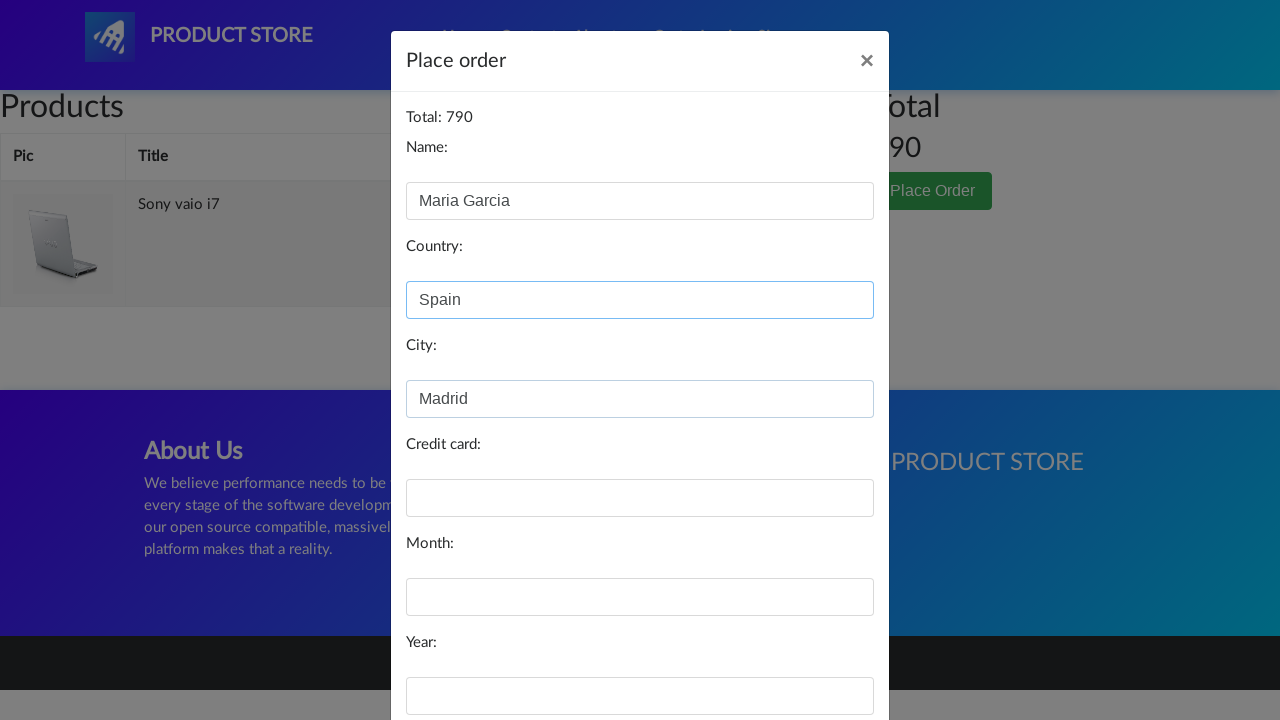

Filled in credit card number on #card
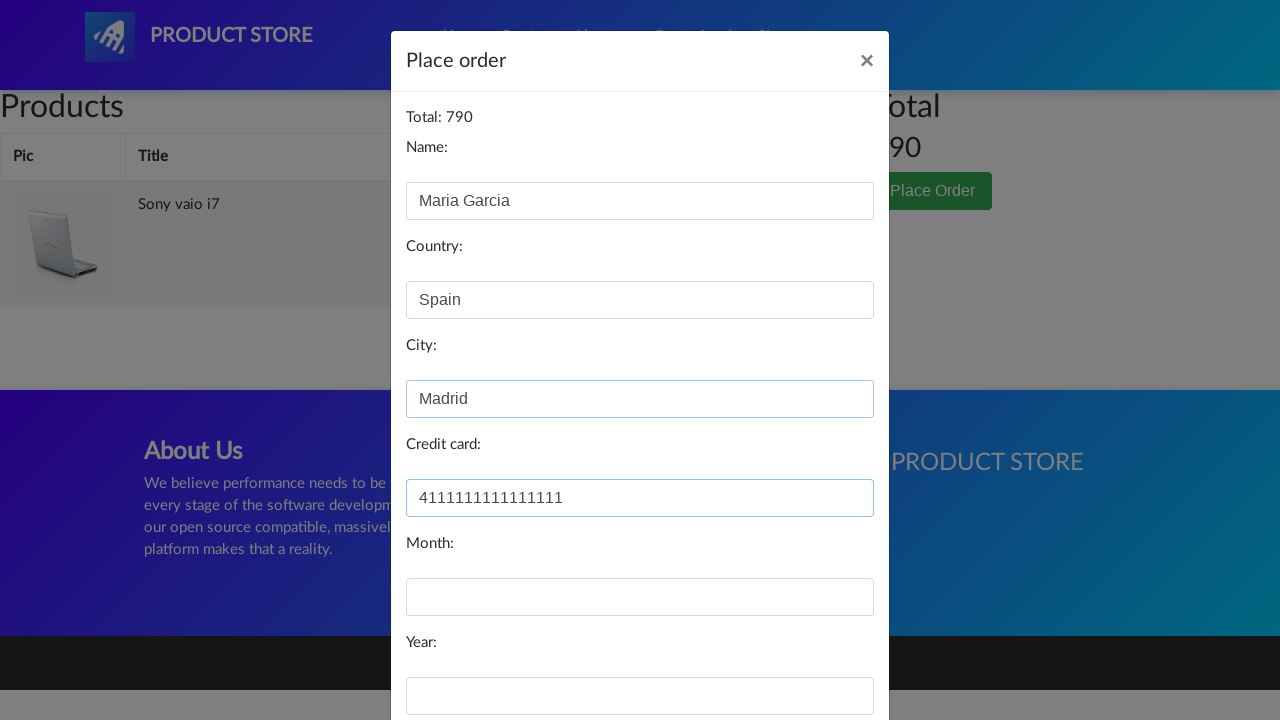

Filled in expiration month '12' on #month
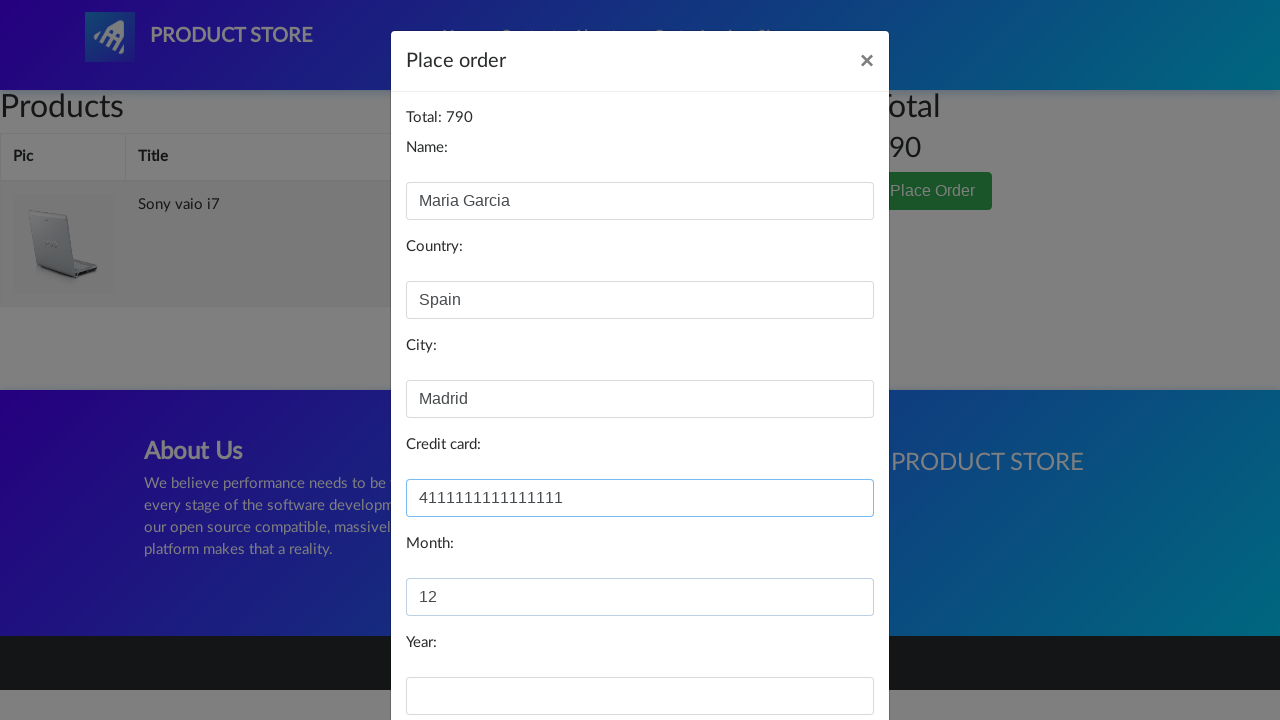

Filled in expiration year '2025' on #year
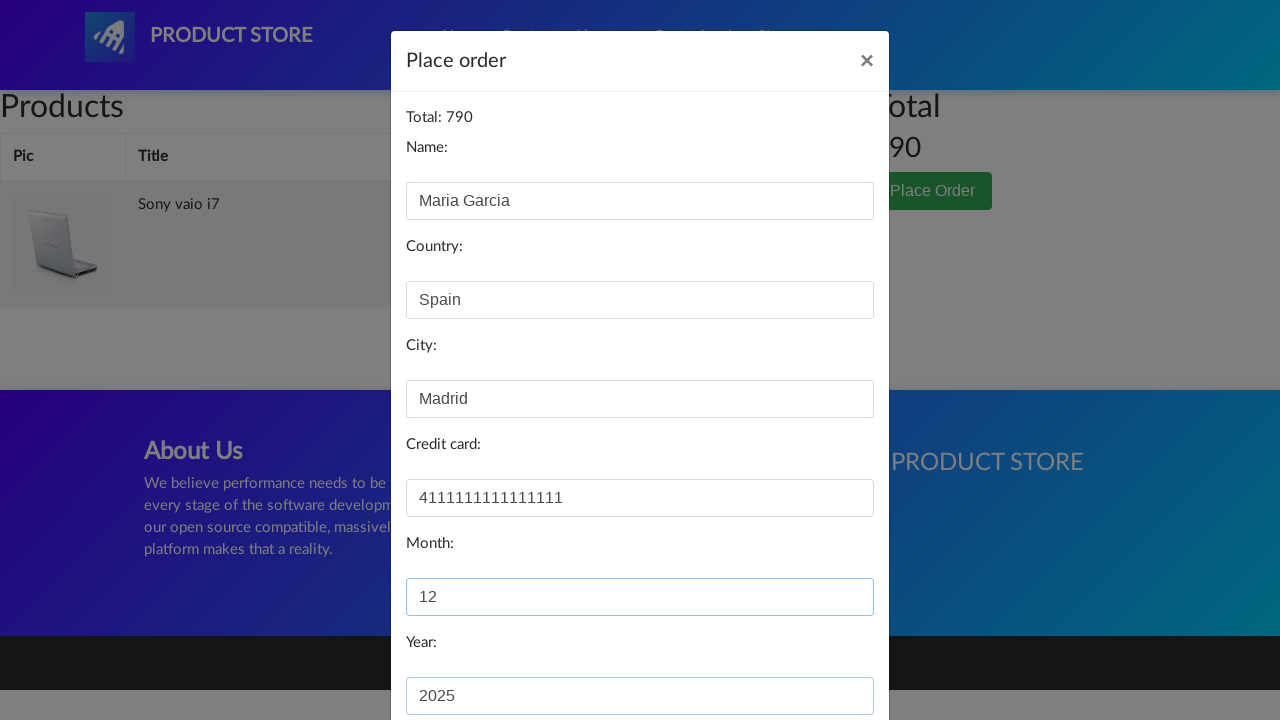

Clicked 'Purchase' button to complete transaction at (823, 655) on xpath=//*[@id='orderModal']/div/div/div[3]/button[2]
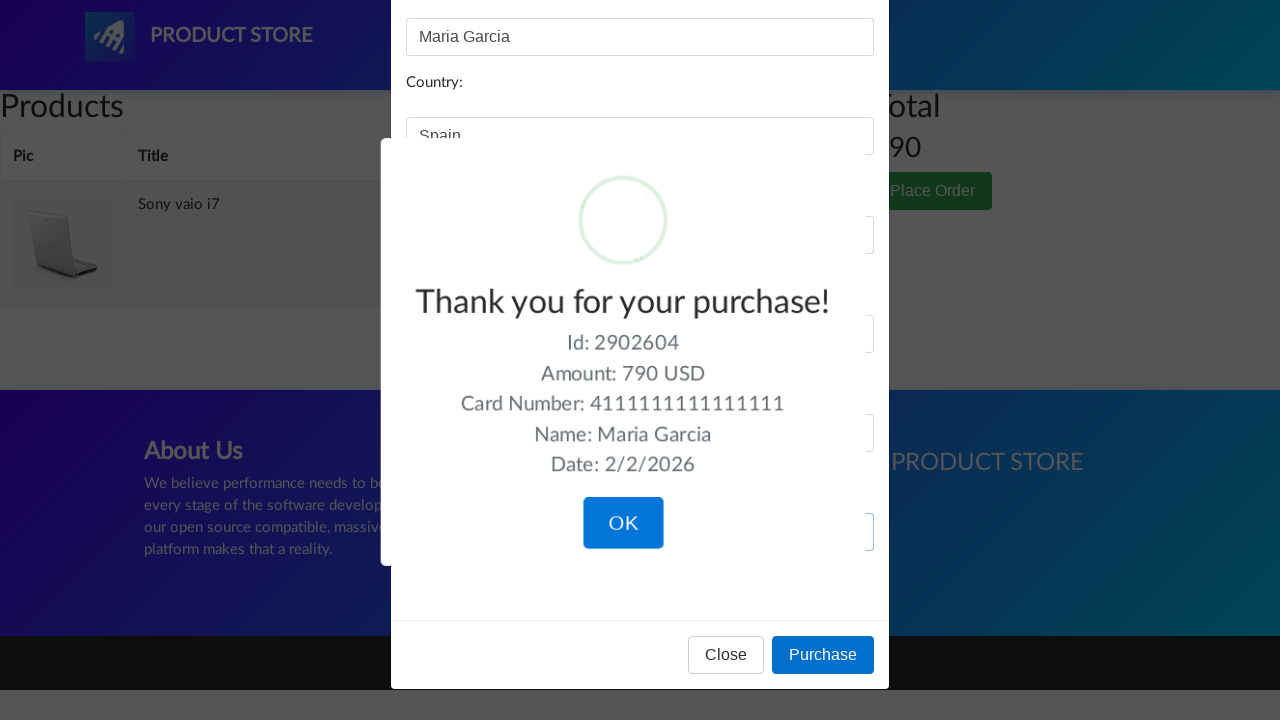

Purchase confirmation message displayed - checkout completed successfully
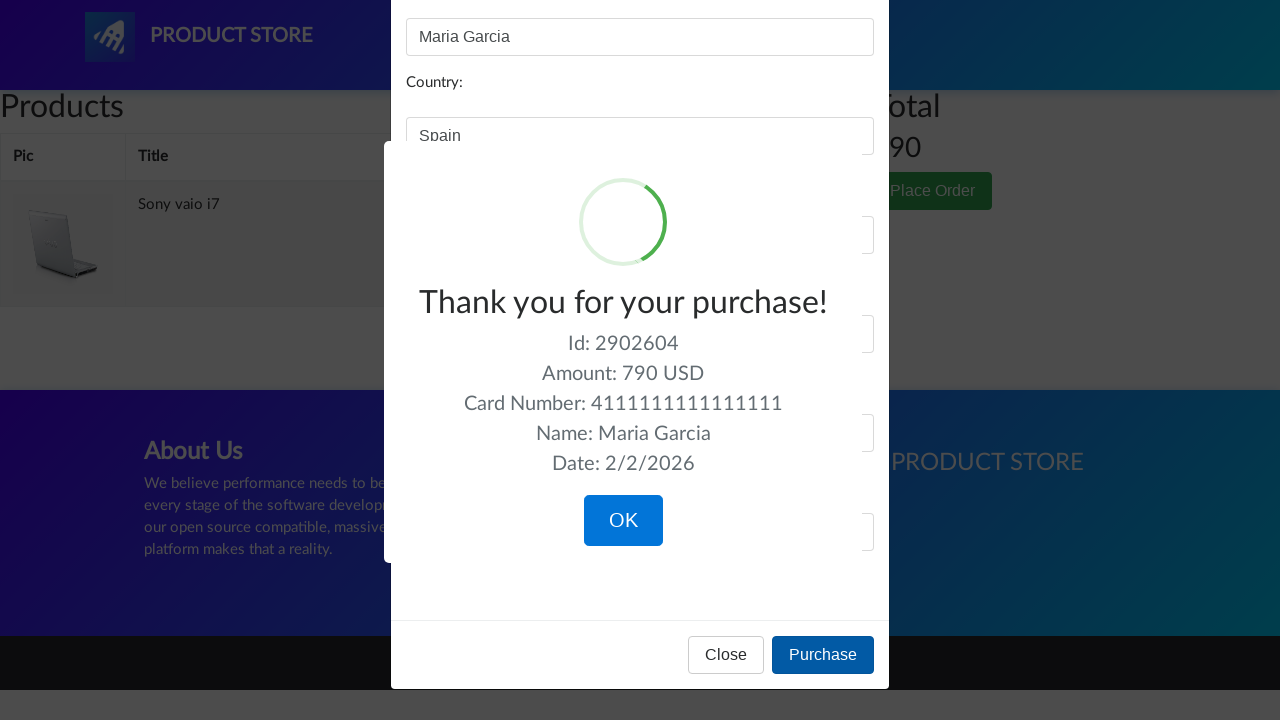

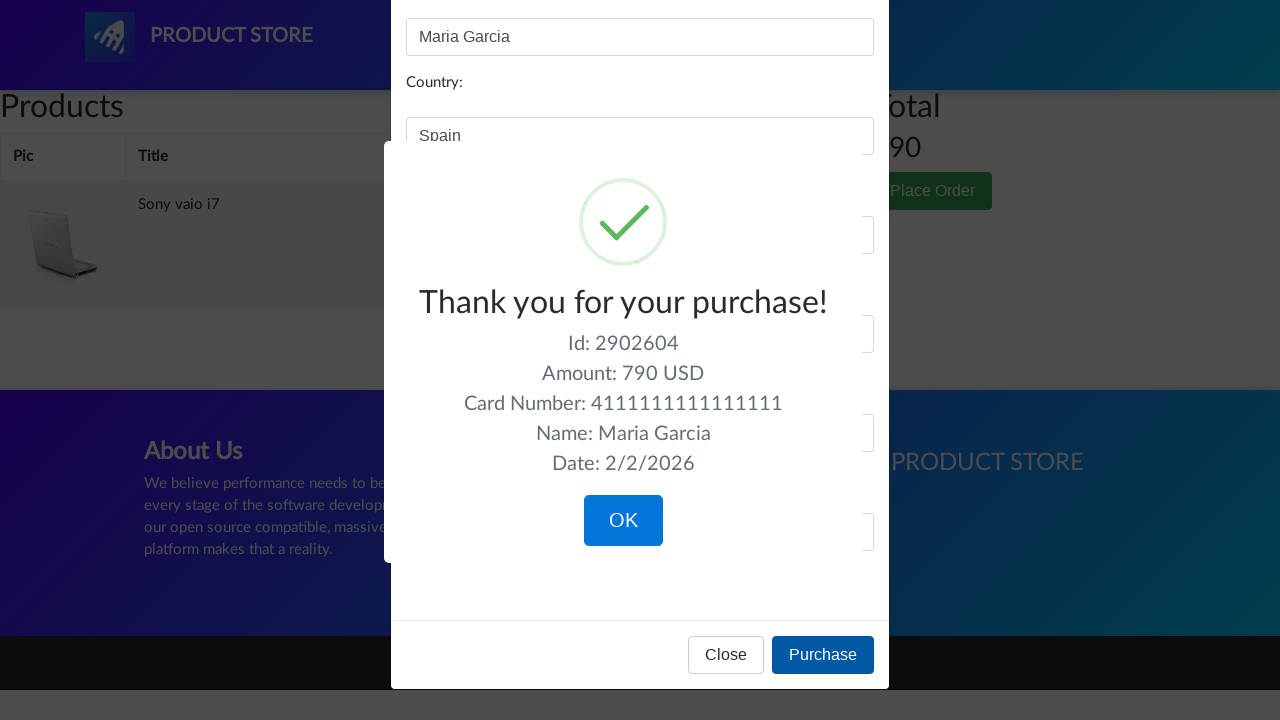